Tests checkbox functionality by clicking a checkbox to select it, then clicking again to deselect it, and verifying the total number of checkboxes on the page

Starting URL: https://rahulshettyacademy.com/AutomationPractice/

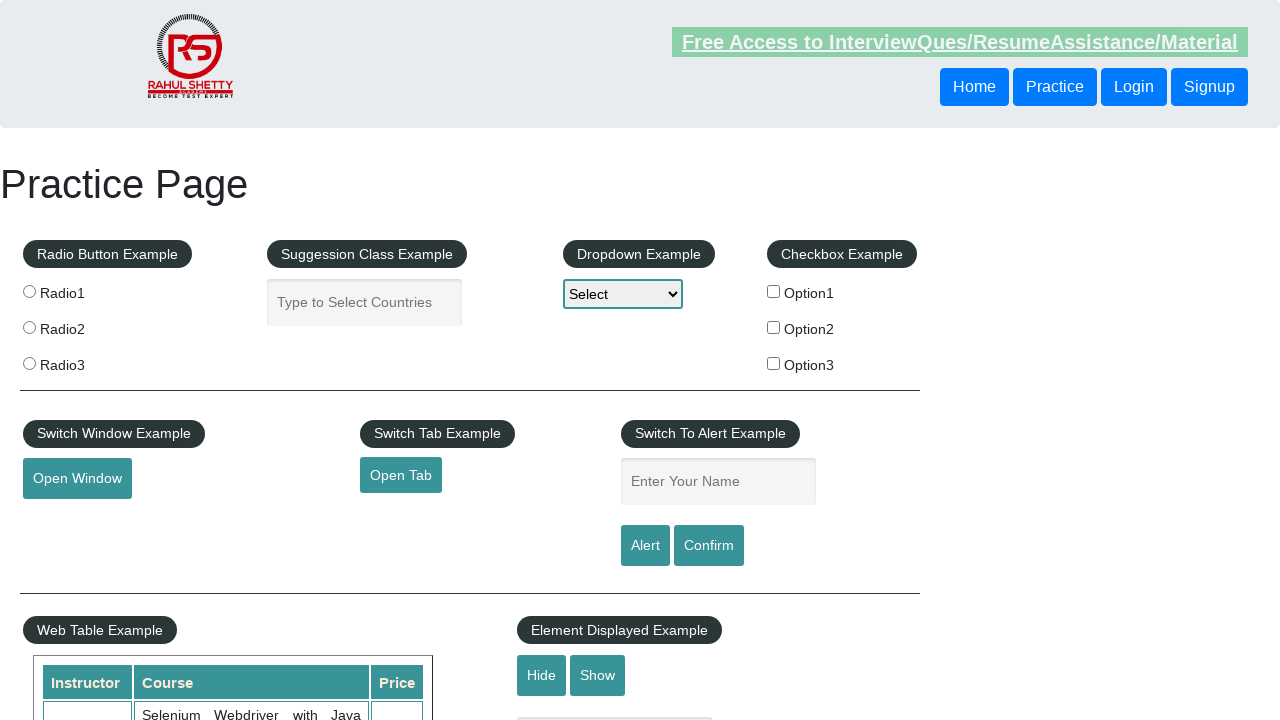

Clicked checkbox #checkBoxOption1 to select it at (774, 291) on #checkBoxOption1
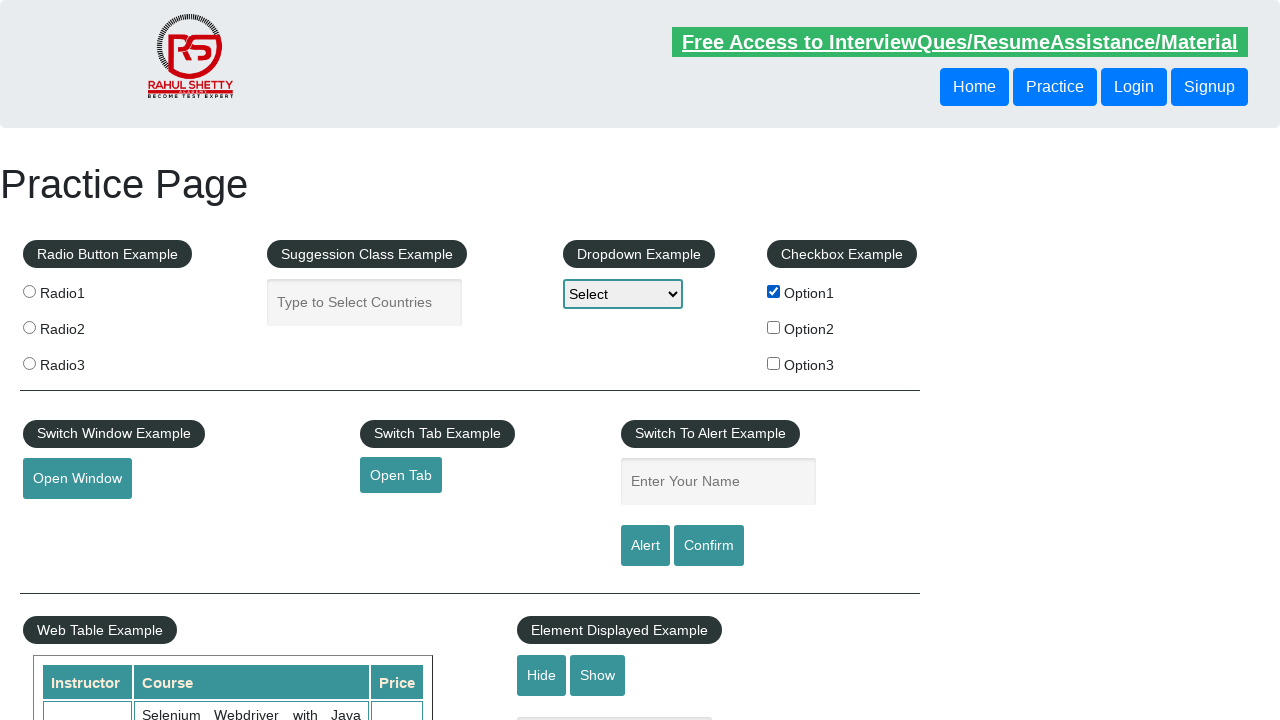

Verified checkbox is selected: True
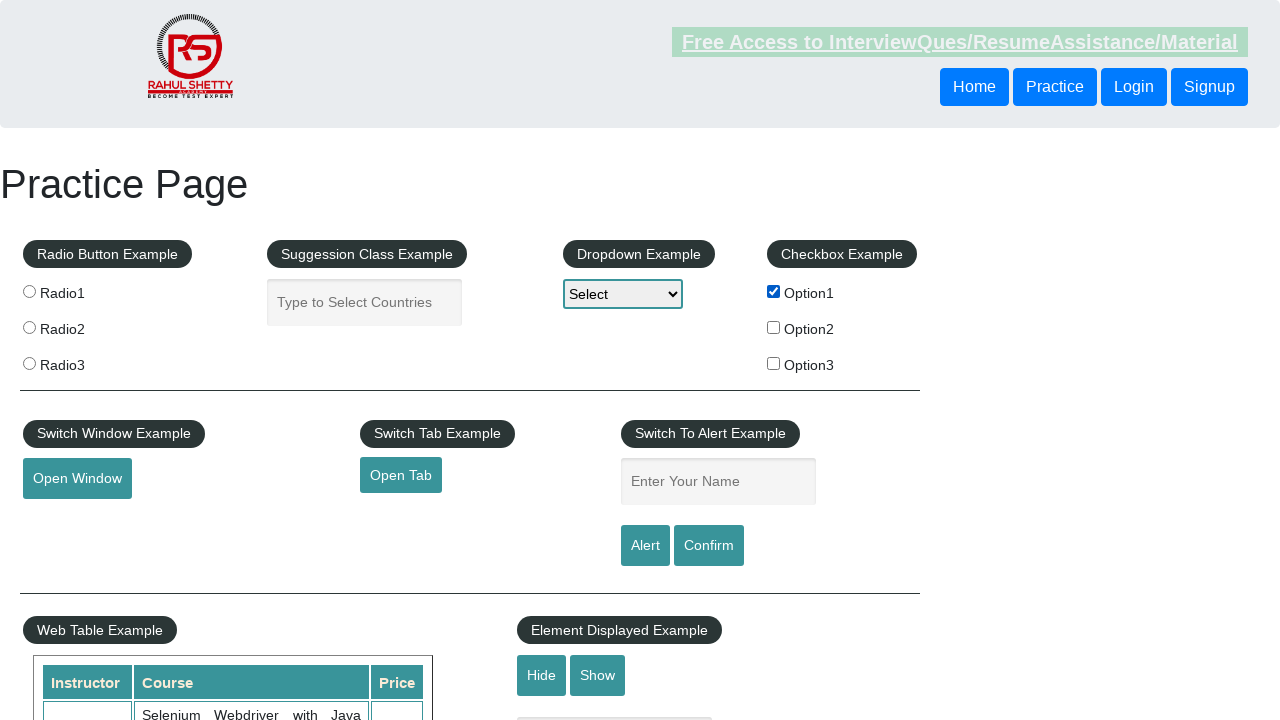

Clicked checkbox #checkBoxOption1 to deselect it at (774, 291) on #checkBoxOption1
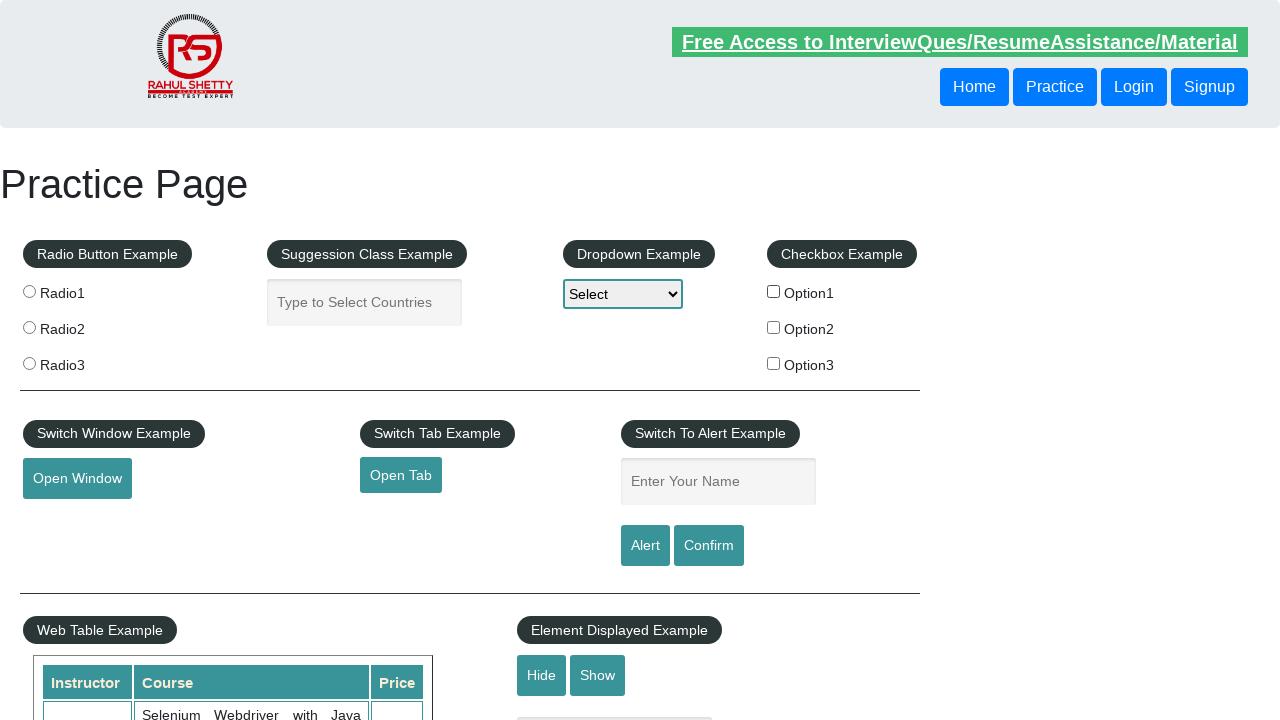

Verified checkbox is deselected: False
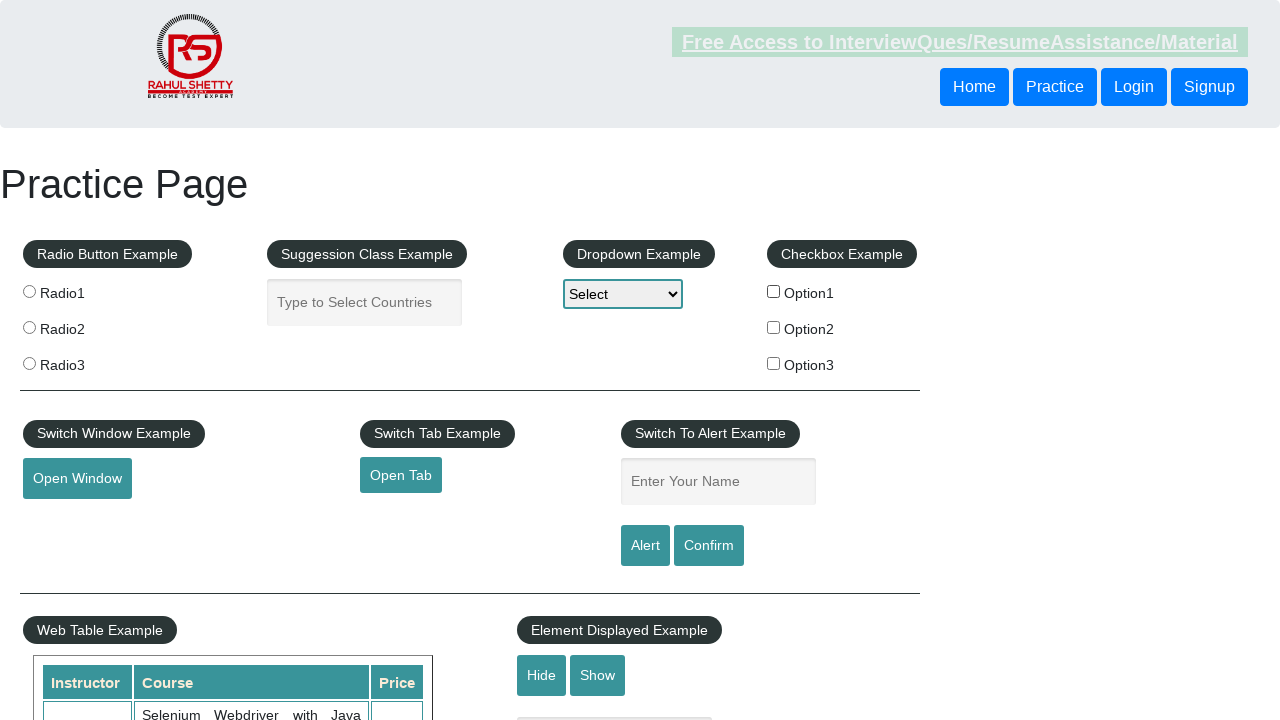

Located all checkboxes on the page
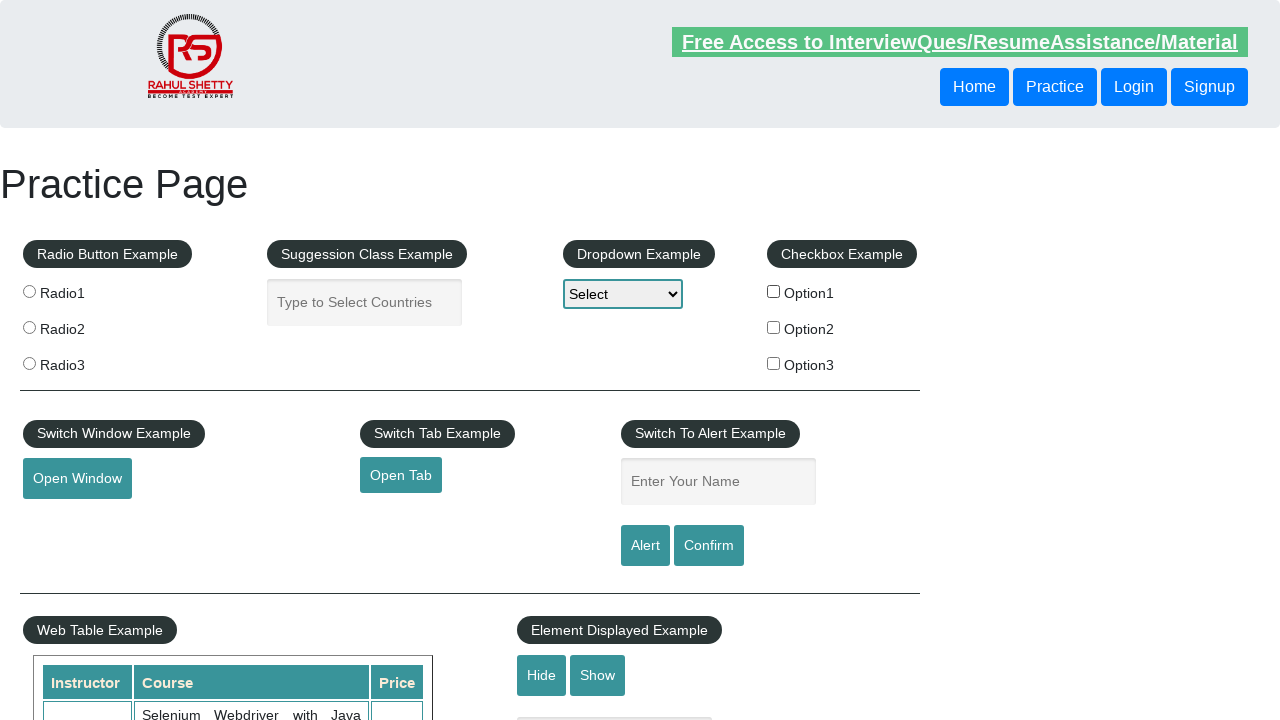

Total checkboxes on page: 3
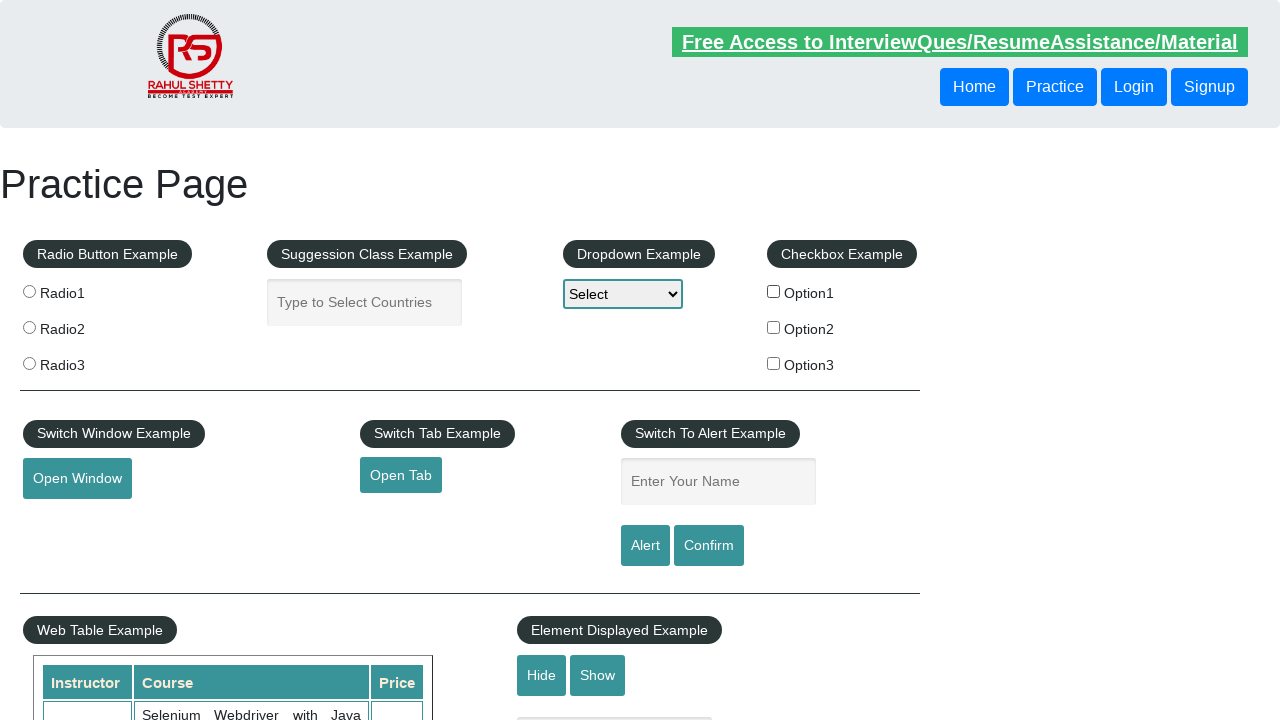

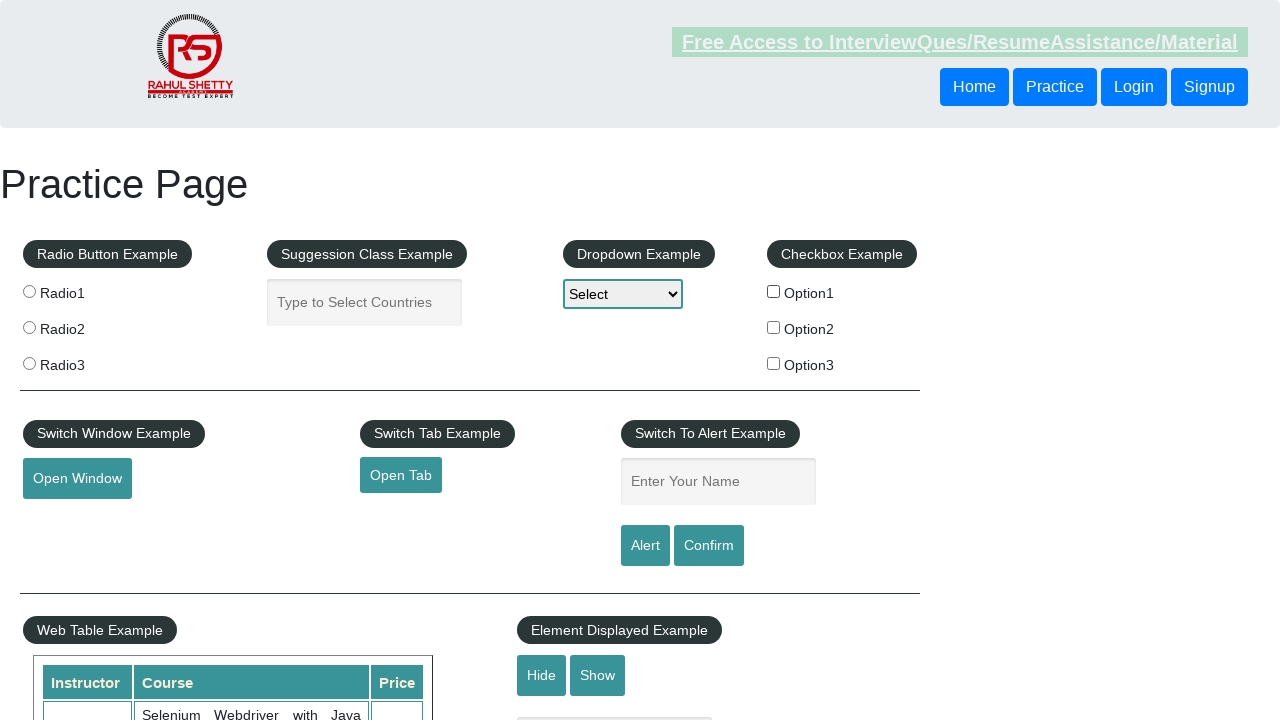